Navigates to a CSDN blog page and verifies that article links are present on the page

Starting URL: https://blog.csdn.net/lzw_java?type=blog

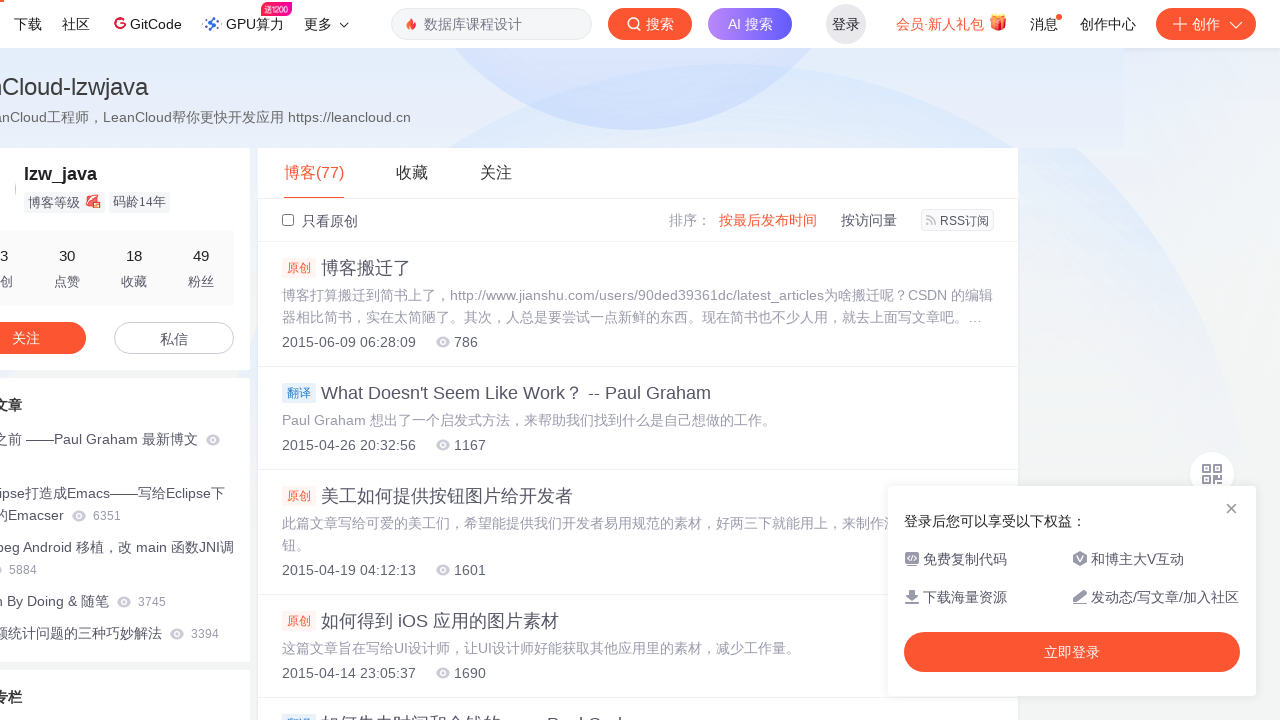

Navigated to CSDN blog page
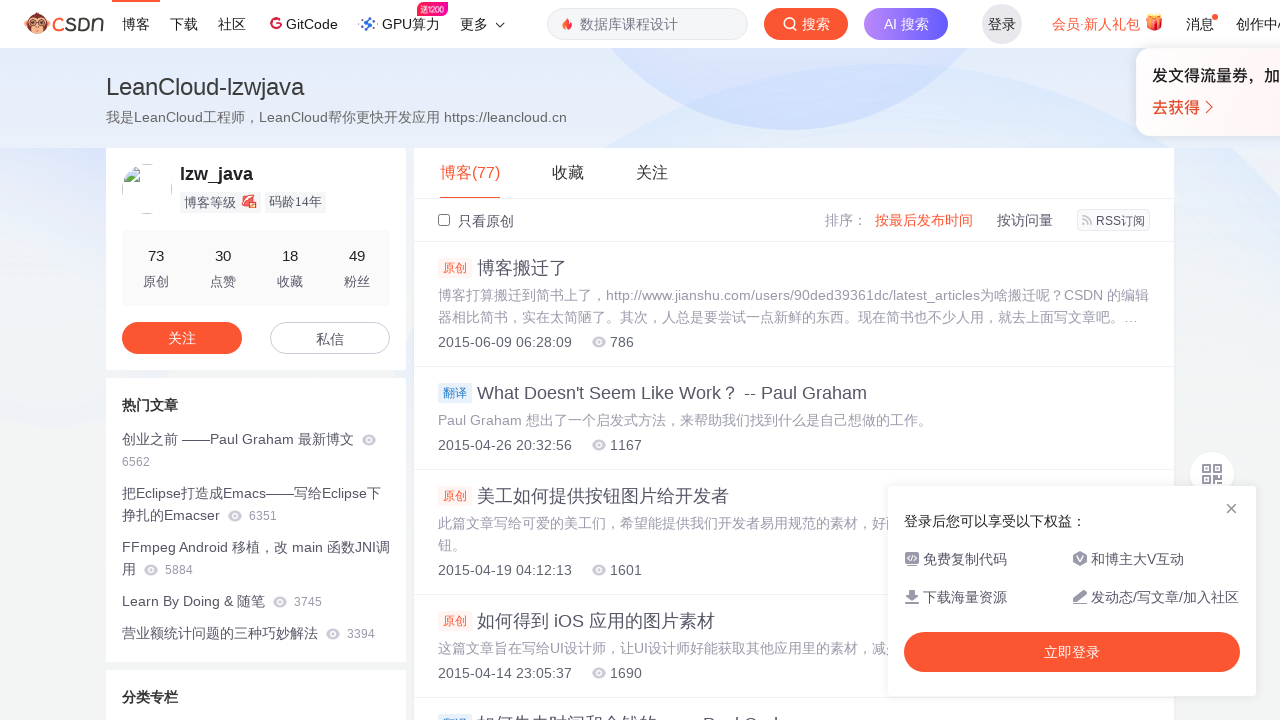

Page loaded and anchor elements are present
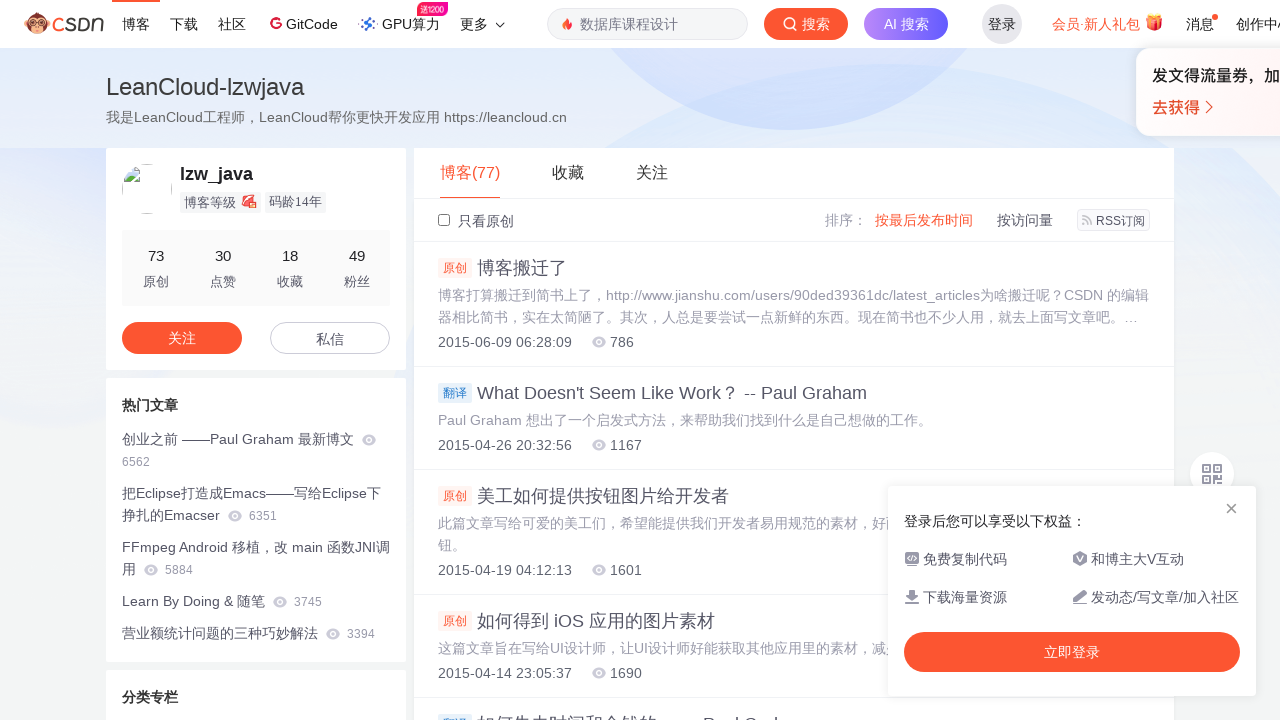

Located article links on the page
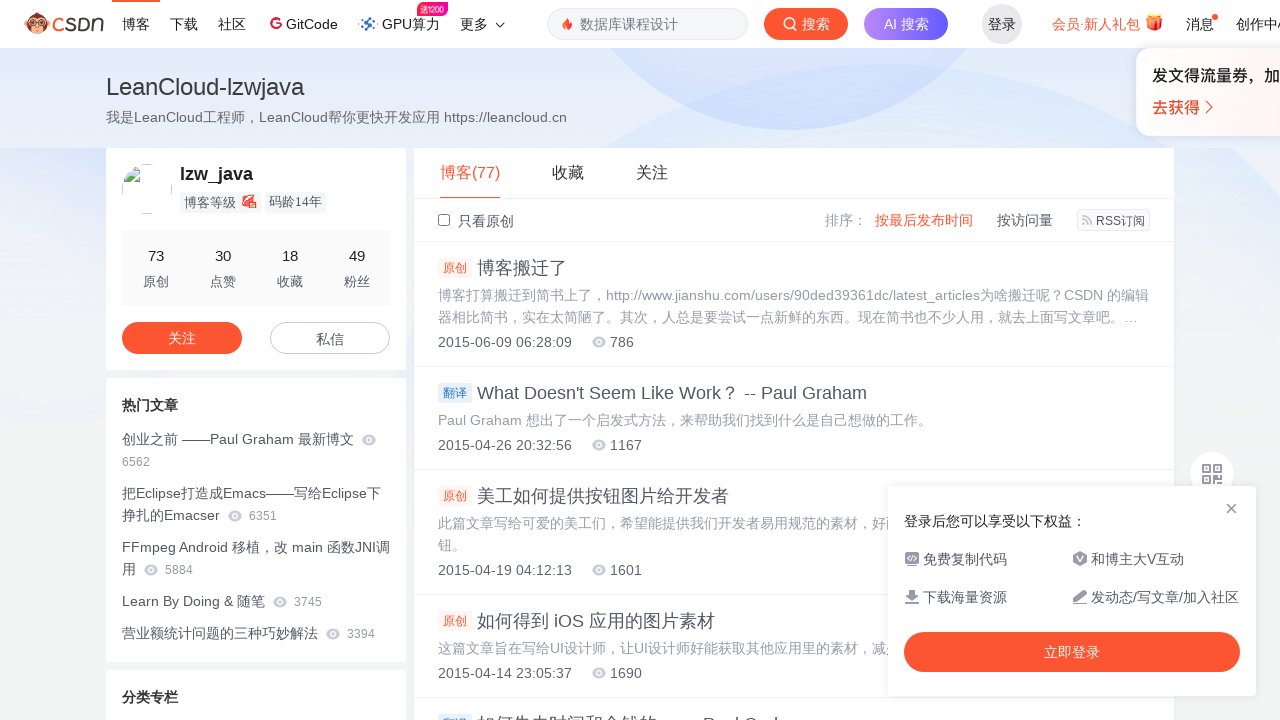

First article link became visible
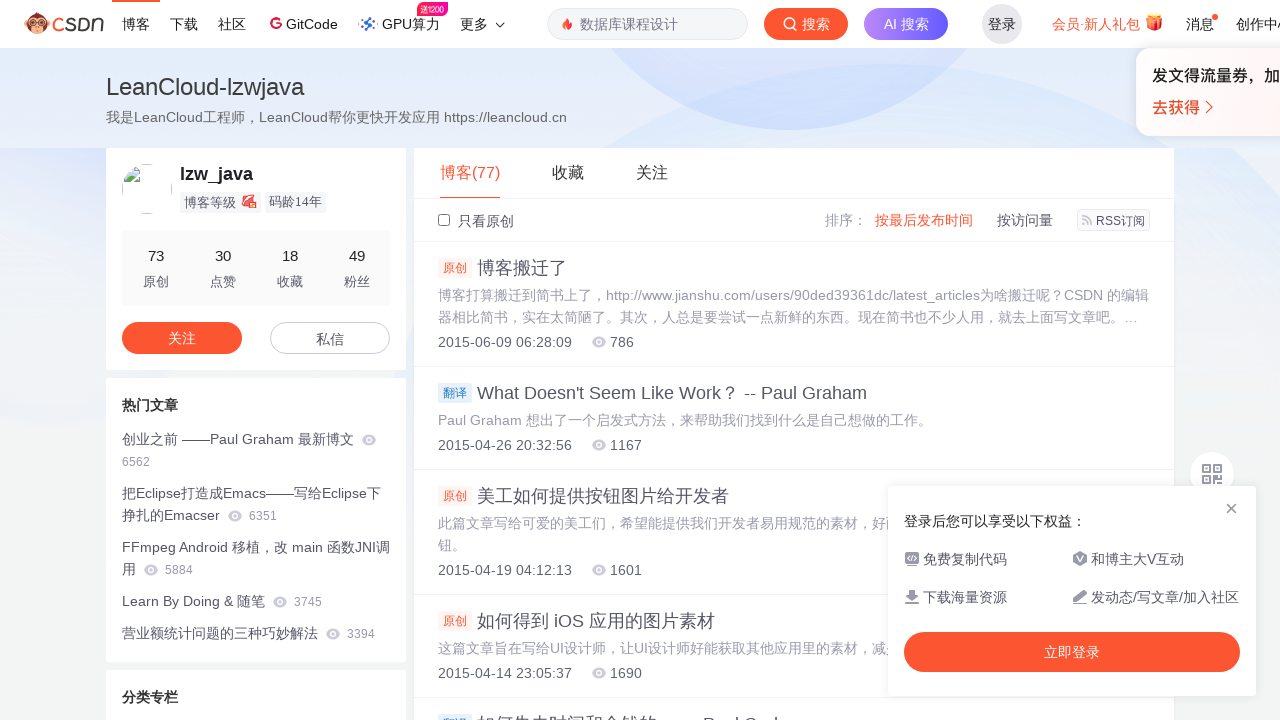

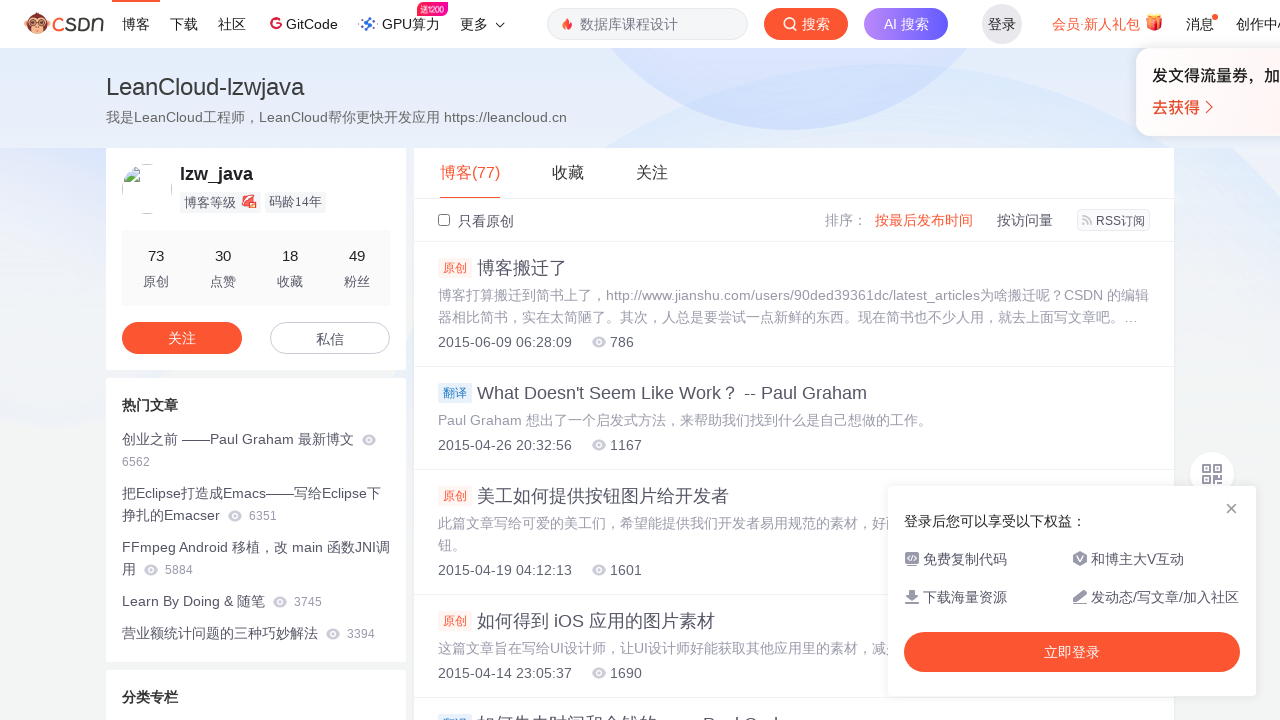